Tests browser navigation by clicking a link, going back, and going forward

Starting URL: https://antoniotrindade.com.br/treinoautomacao/

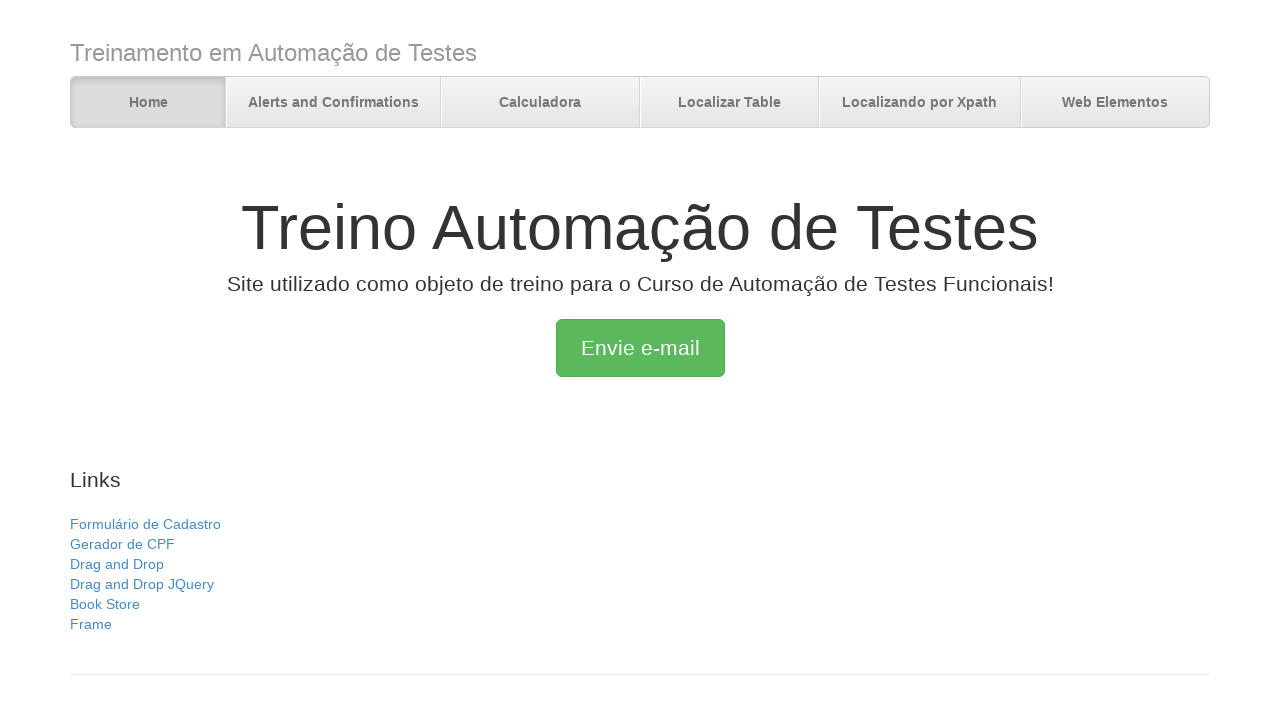

Clicked on Calculadora link at (540, 103) on text=Calculadora
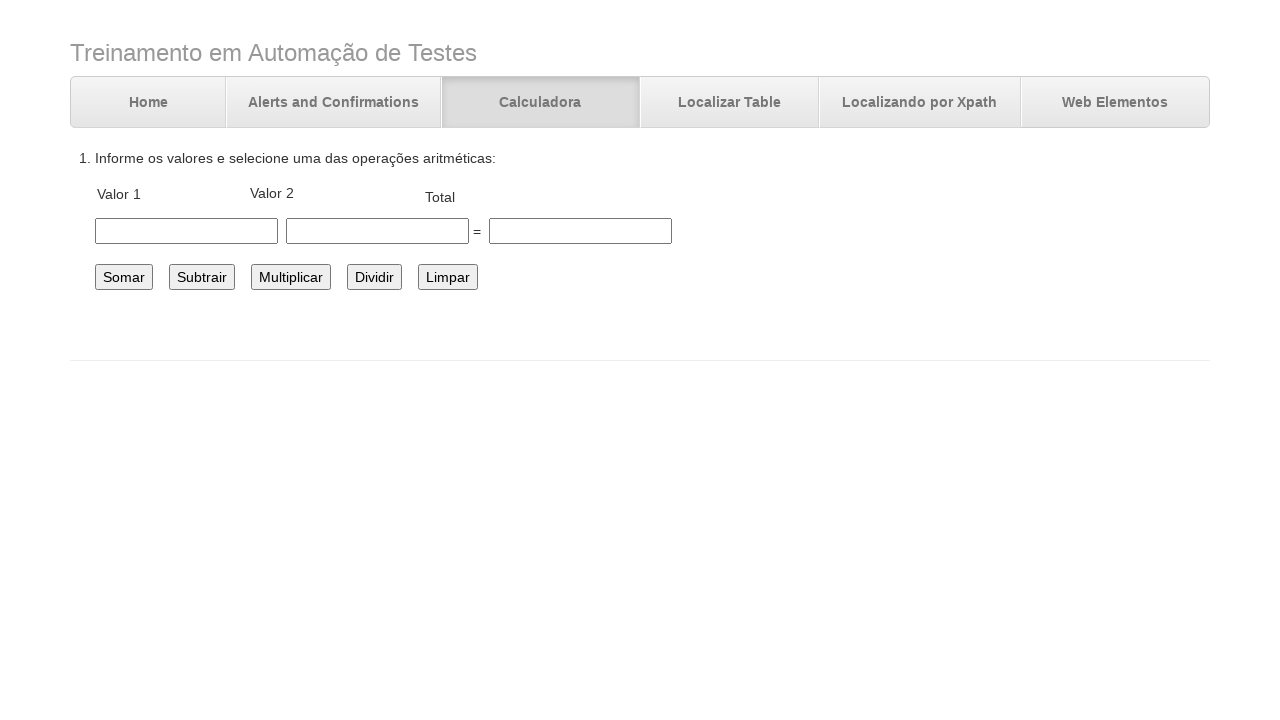

Verified navigation to Calculadora page - title contains 'Desafio Automação Cálculos'
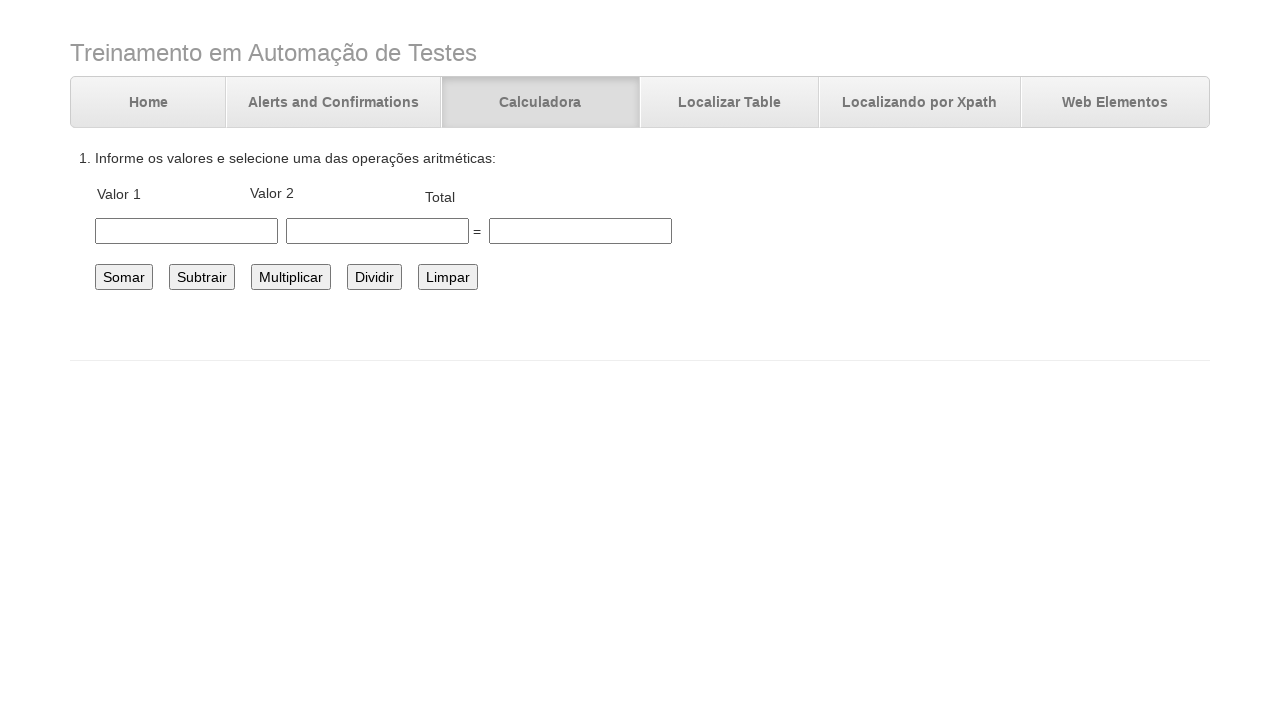

Navigated back to previous page
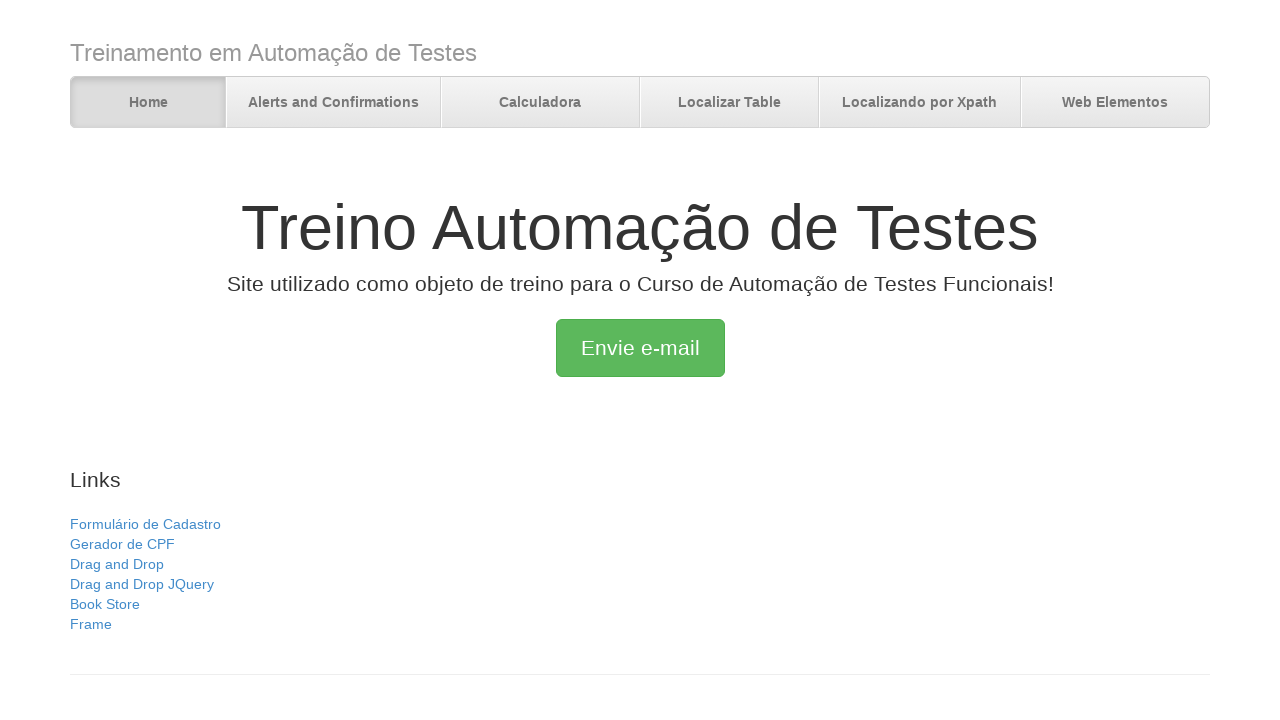

Verified back at home page - title contains 'Treino Automação de Testes'
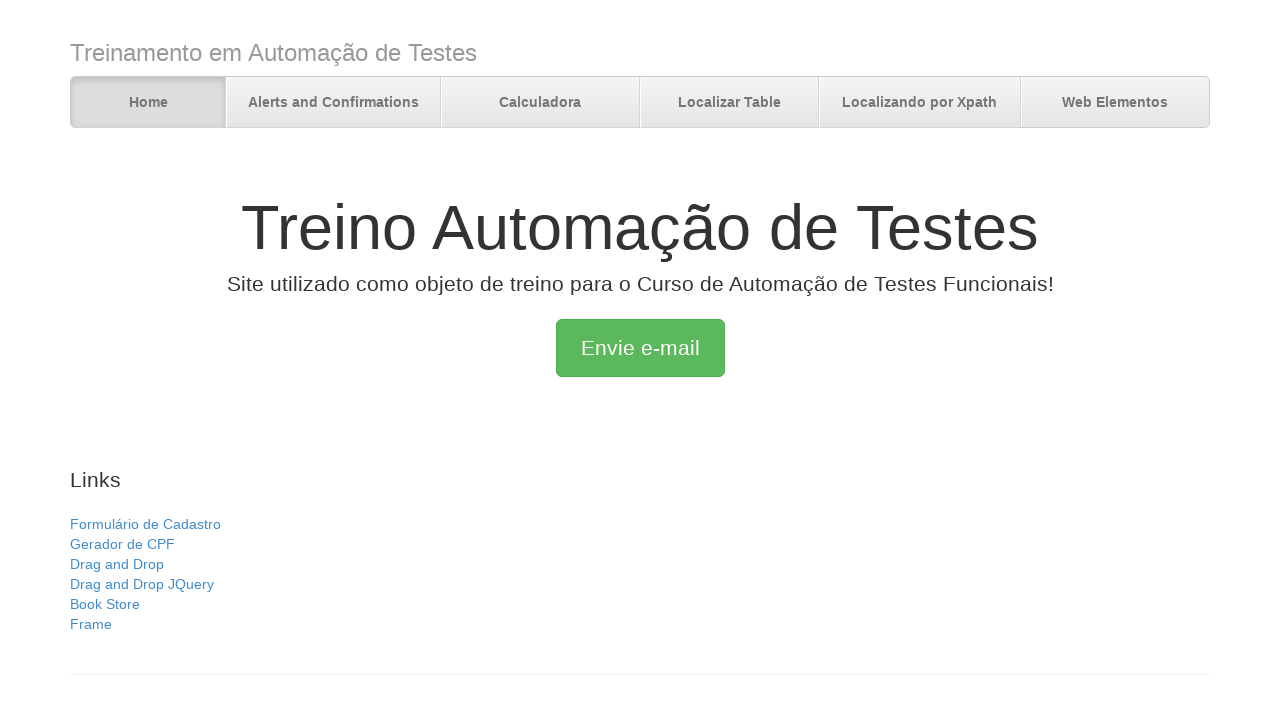

Navigated forward to Calculadora page
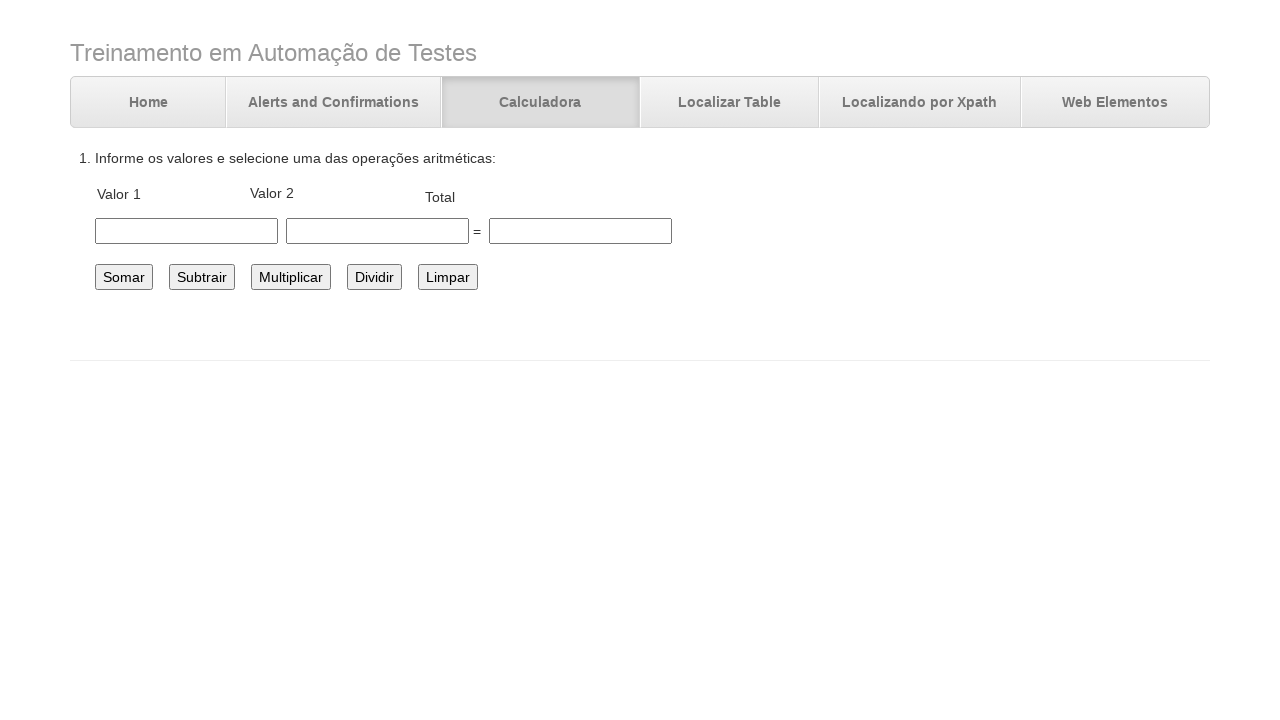

Verified forward navigation to Calculadora page - title contains 'Desafio Automação Cálculos'
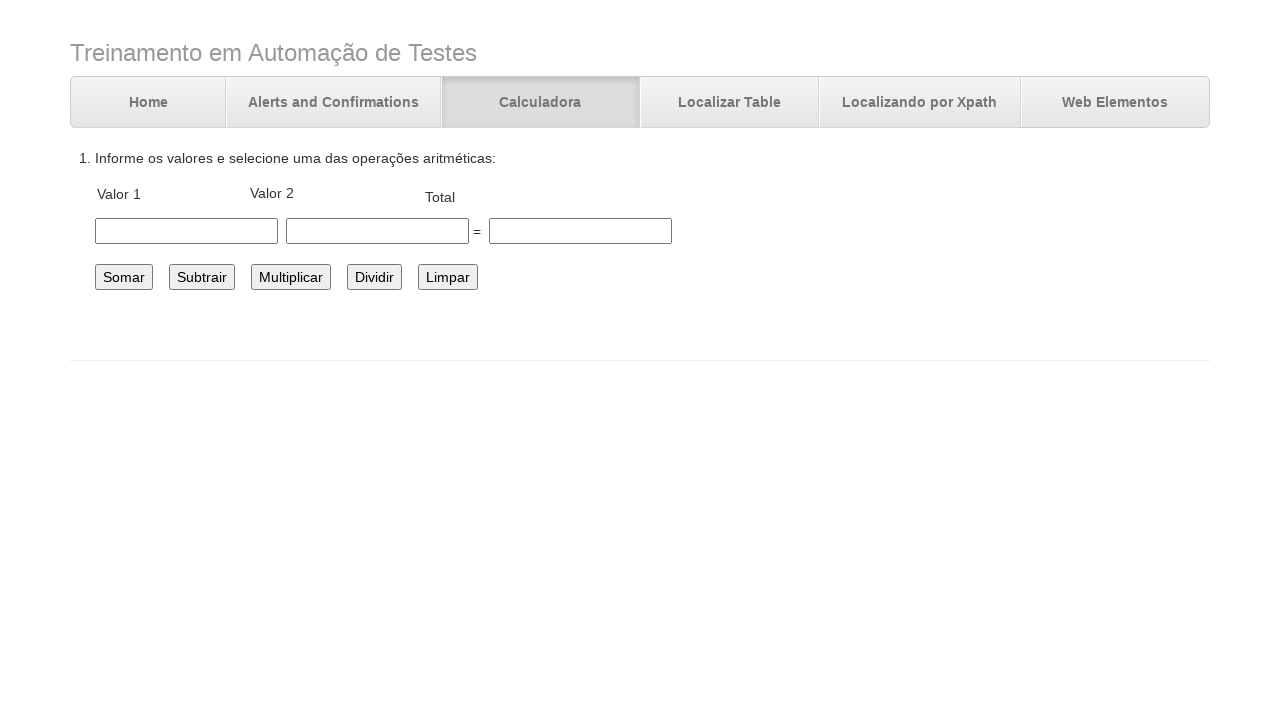

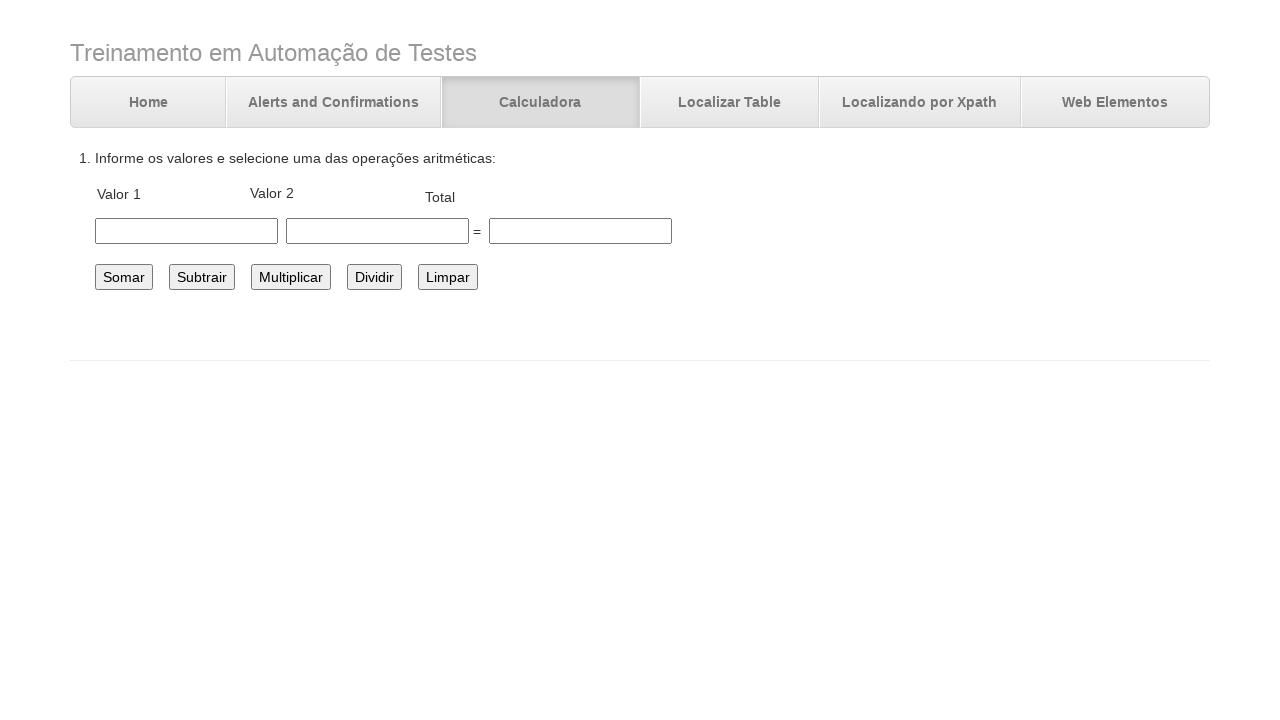